Tests basic browser navigation functionality by navigating between two websites (loopcamp.io and etsy.com), then using back, forward, and refresh navigation controls.

Starting URL: https://www.loopcamp.io

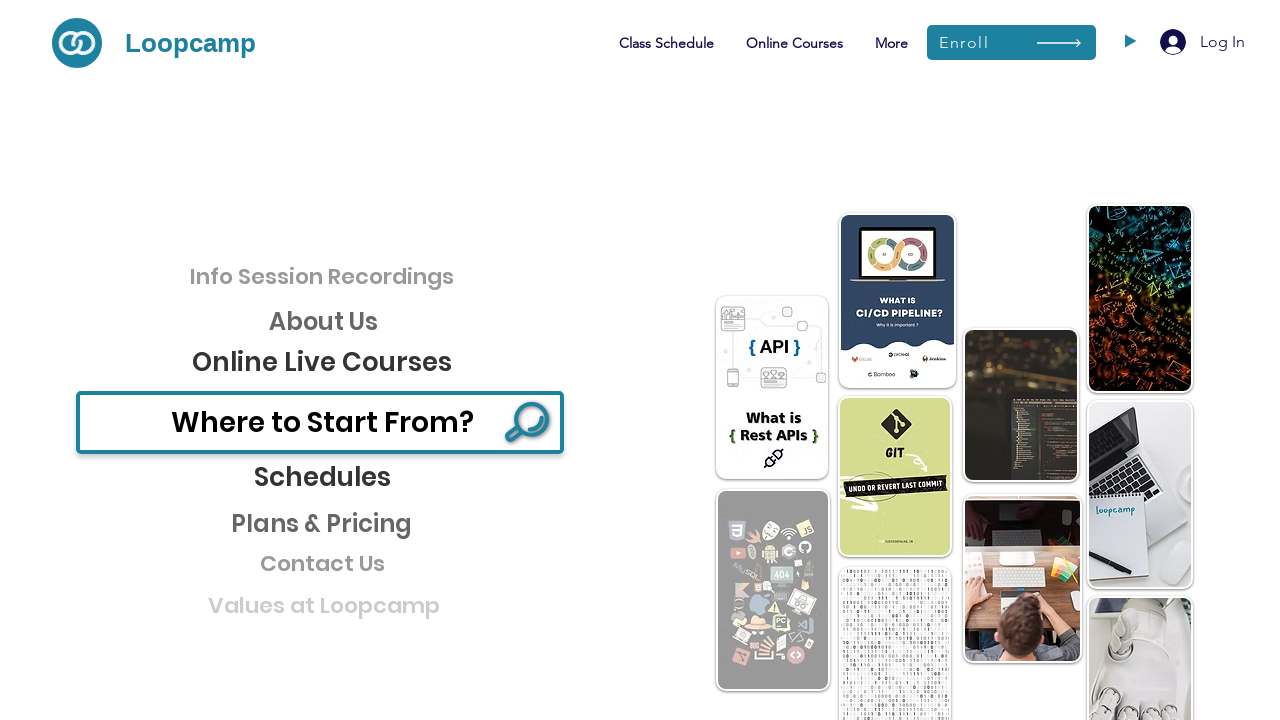

Initial page (loopcamp.io) loaded
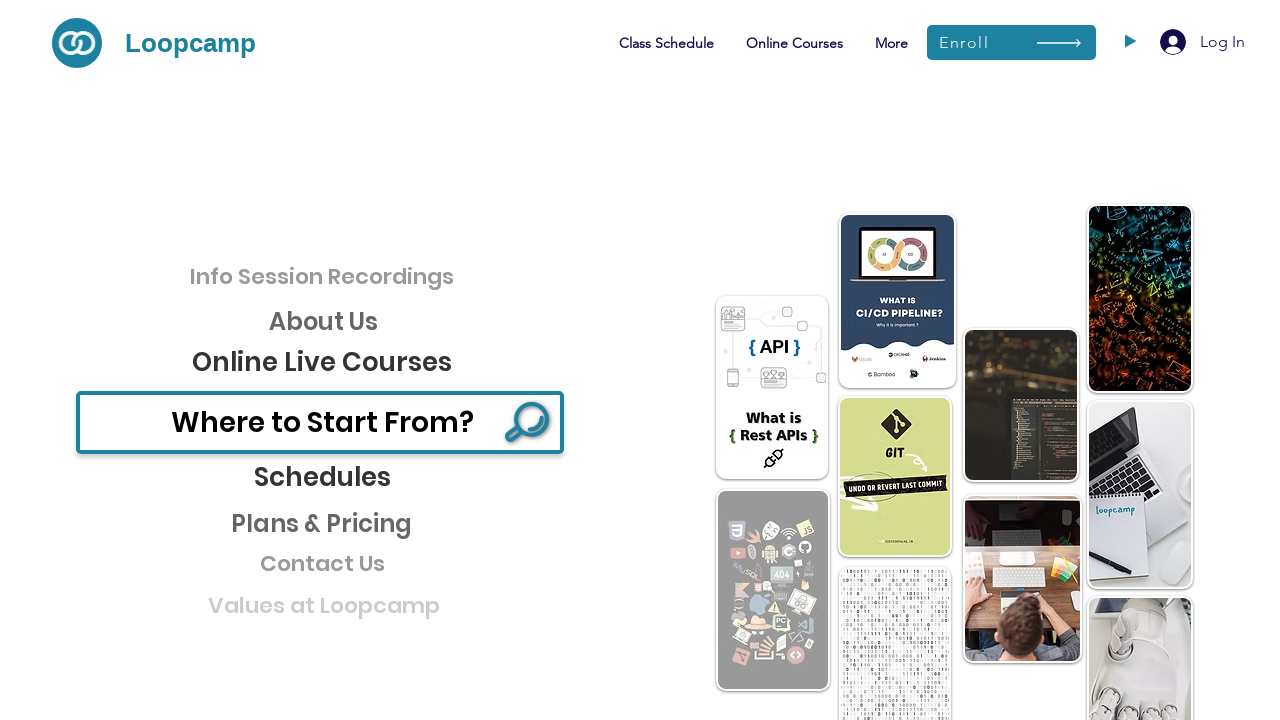

Navigated to etsy.com
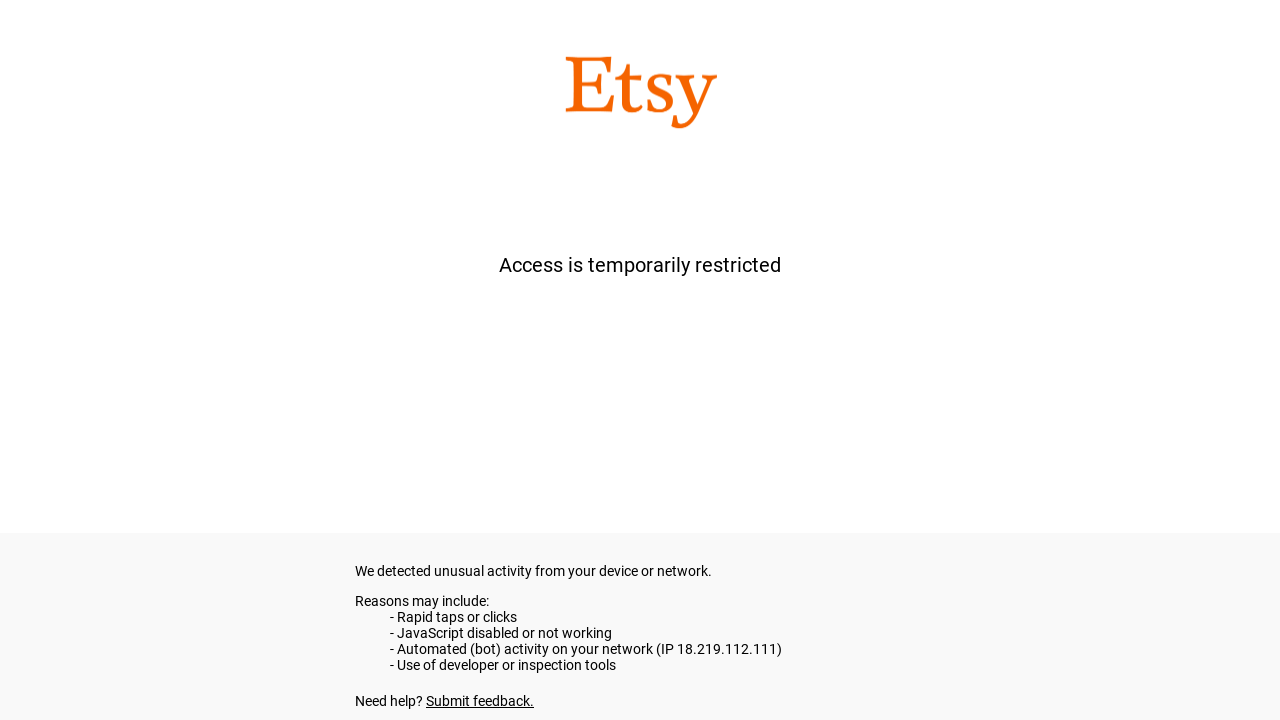

Etsy.com page loaded
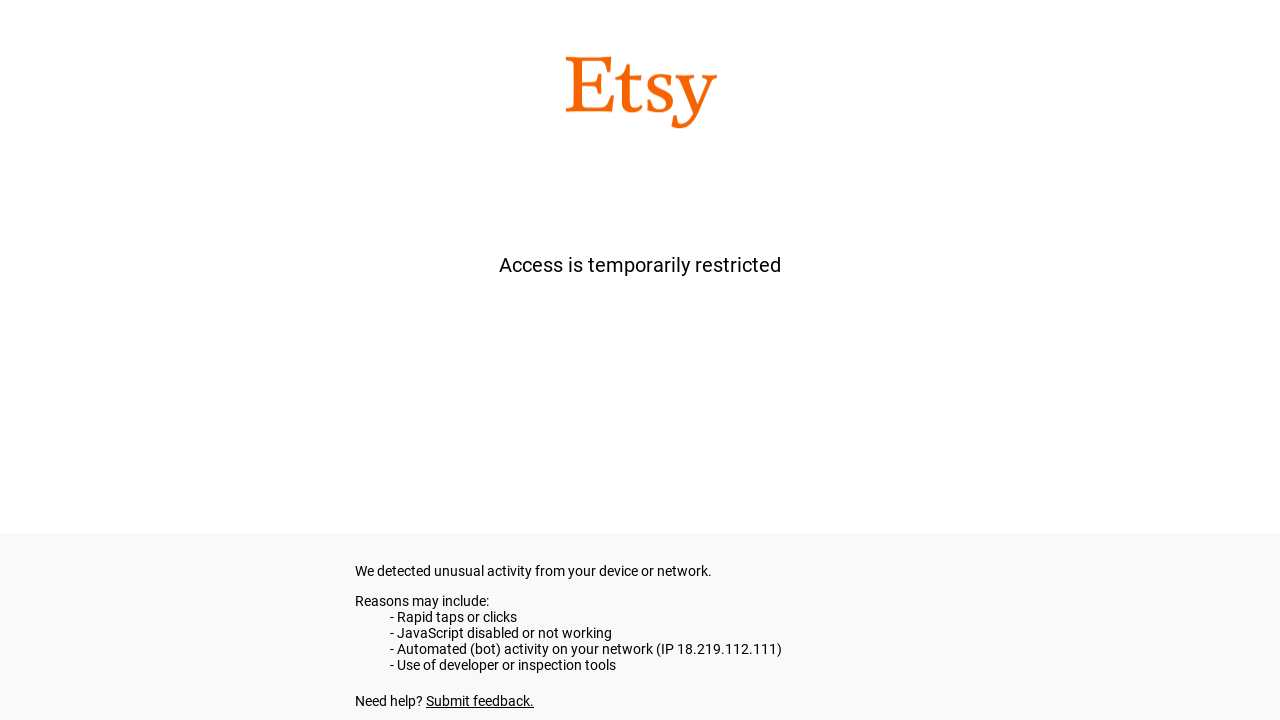

Navigated back to loopcamp.io
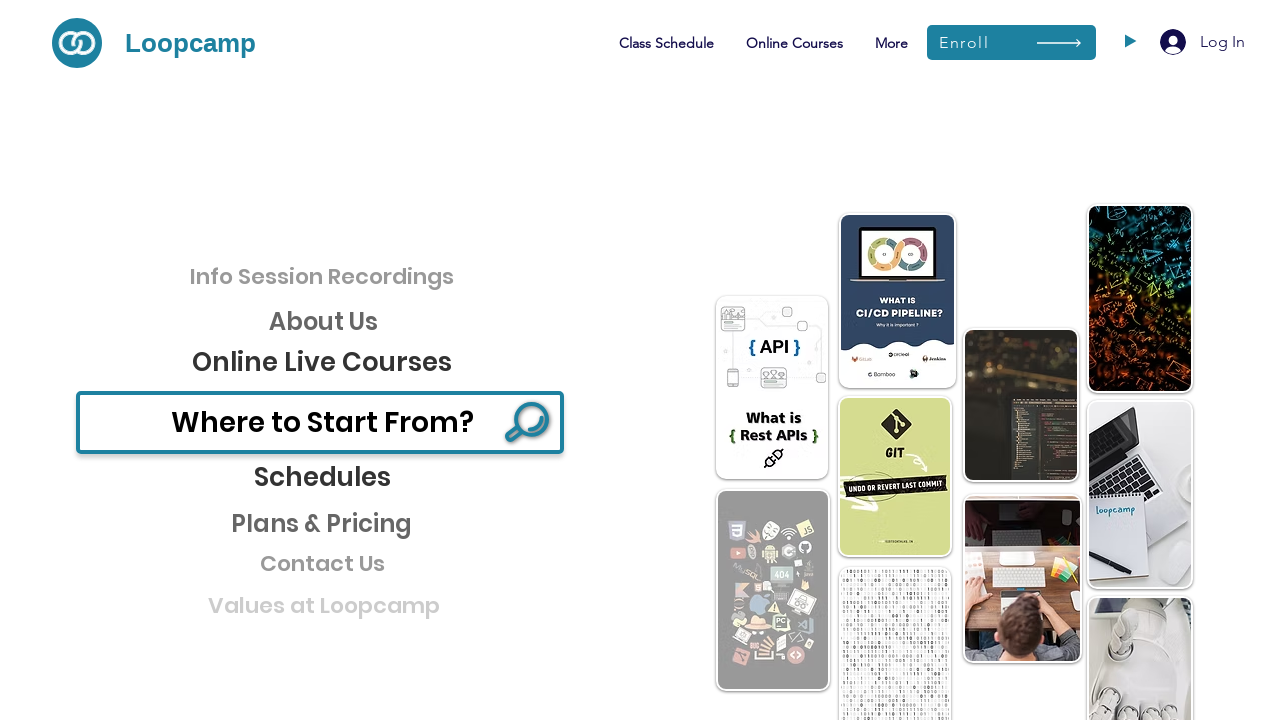

Loopcamp.io page loaded after back navigation
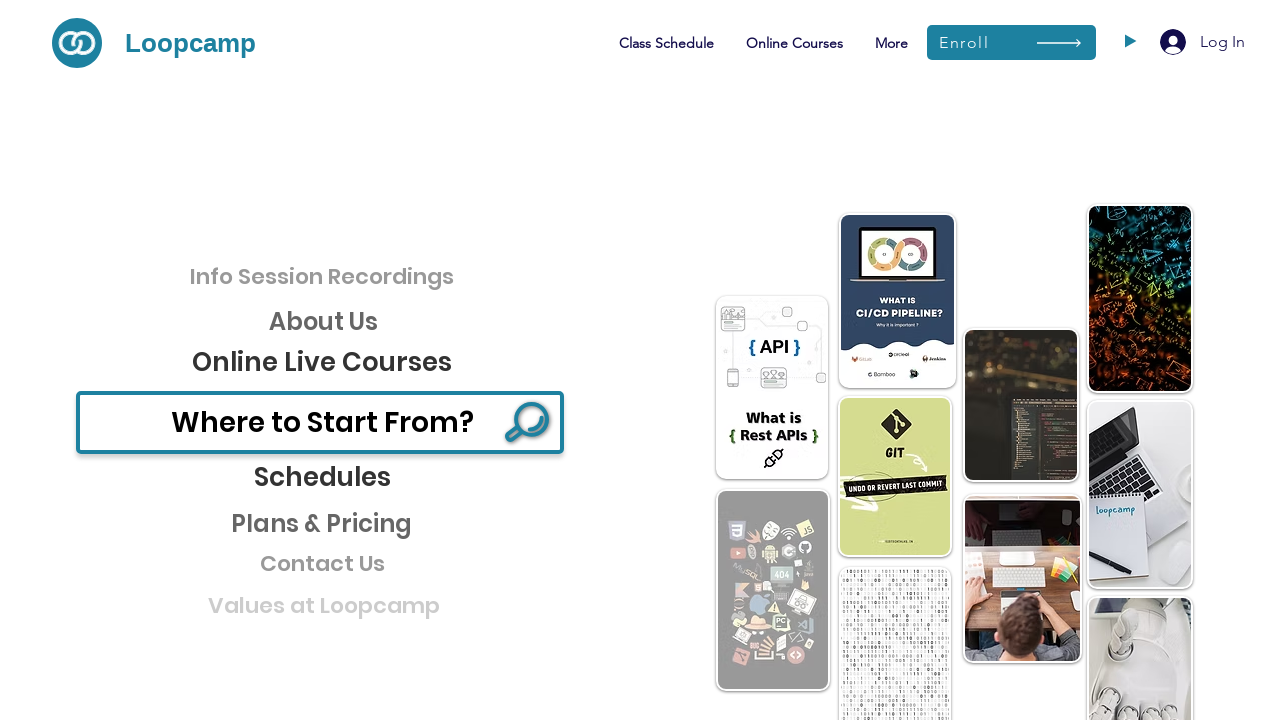

Navigated forward to etsy.com
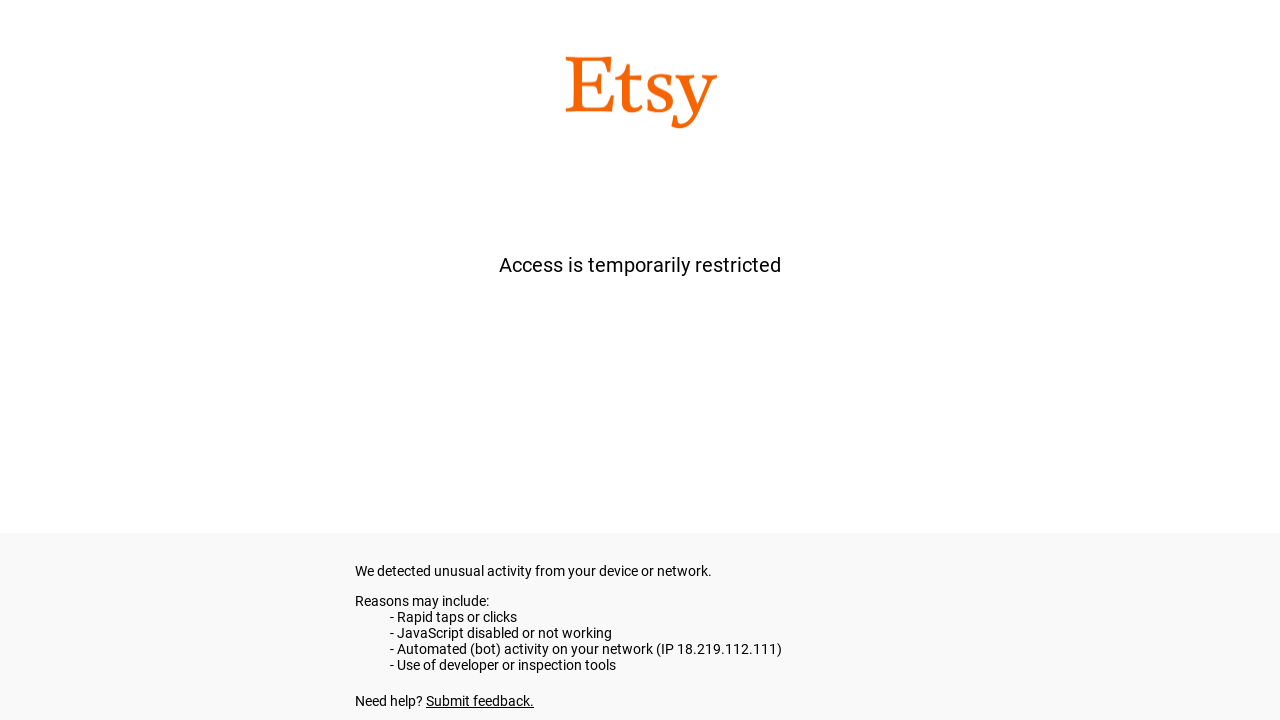

Etsy.com page loaded after forward navigation
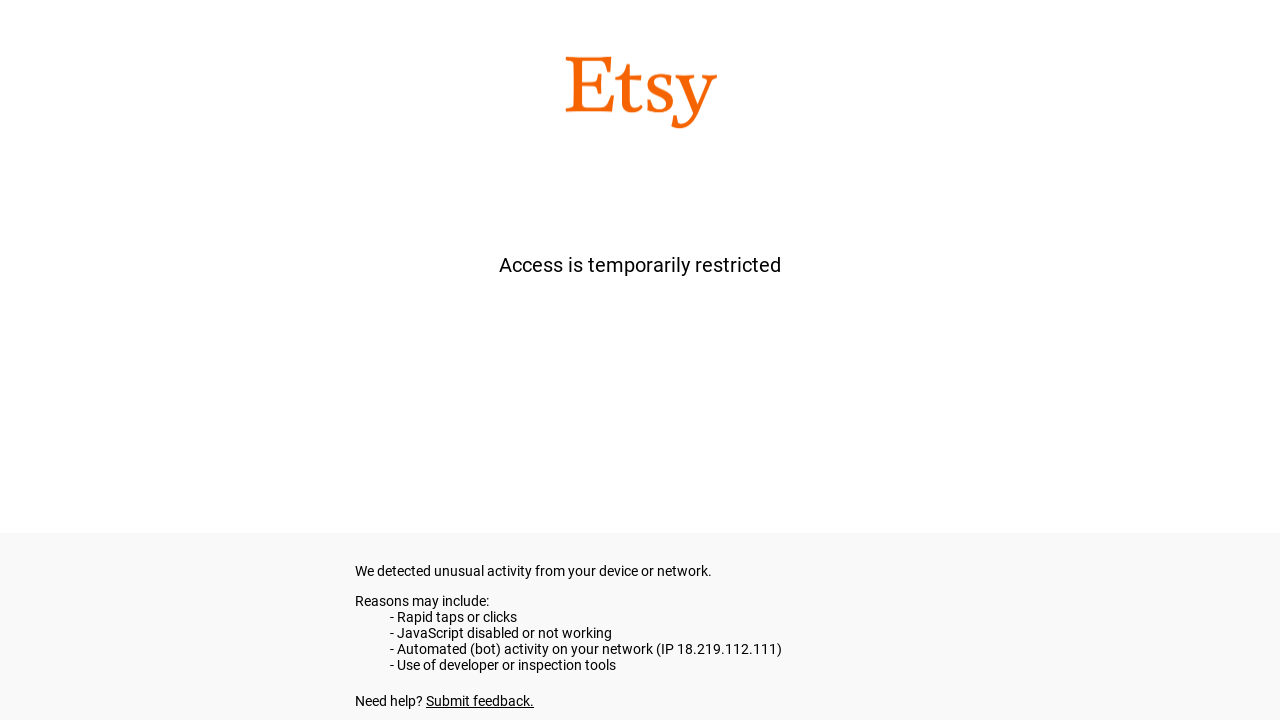

Refreshed the current page (etsy.com)
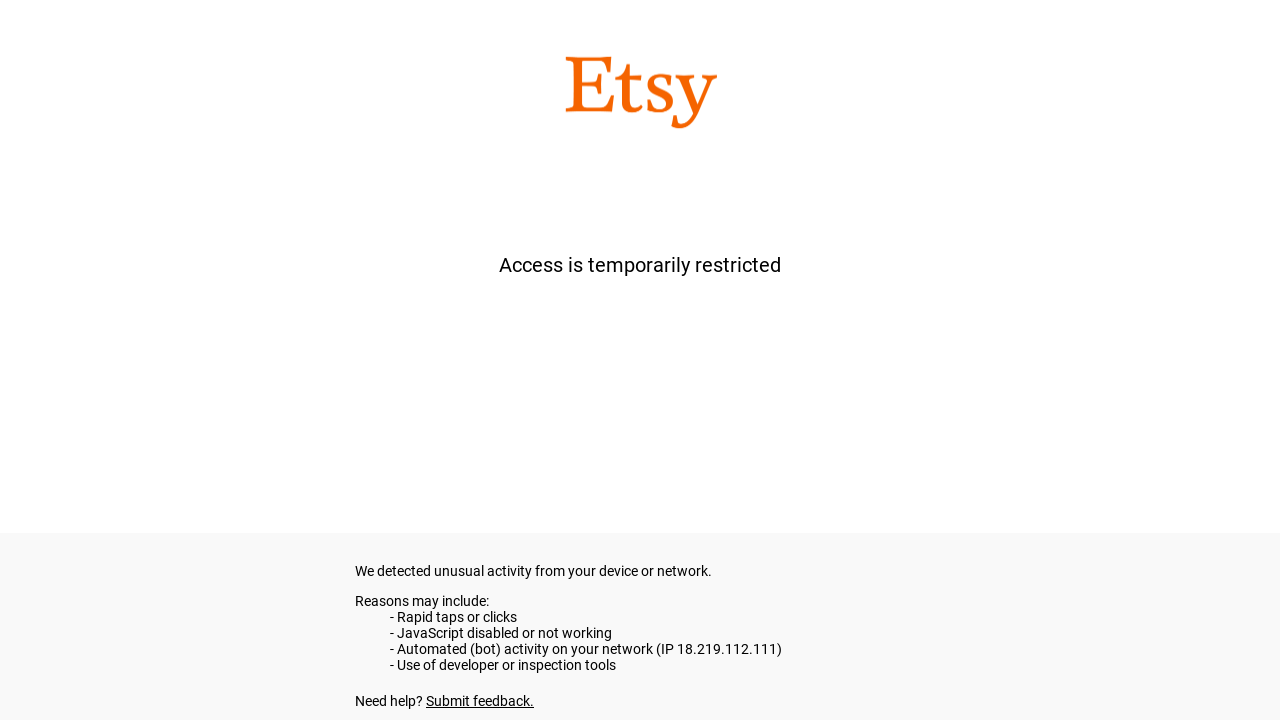

Etsy.com page reloaded
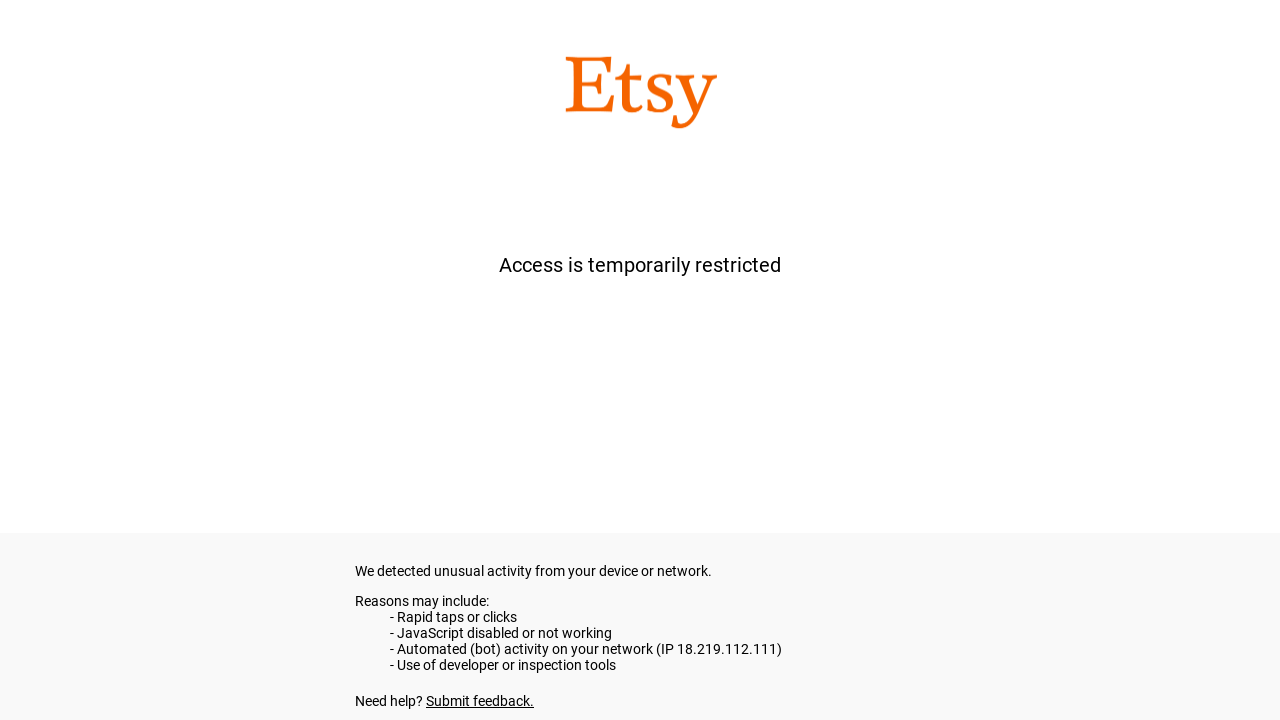

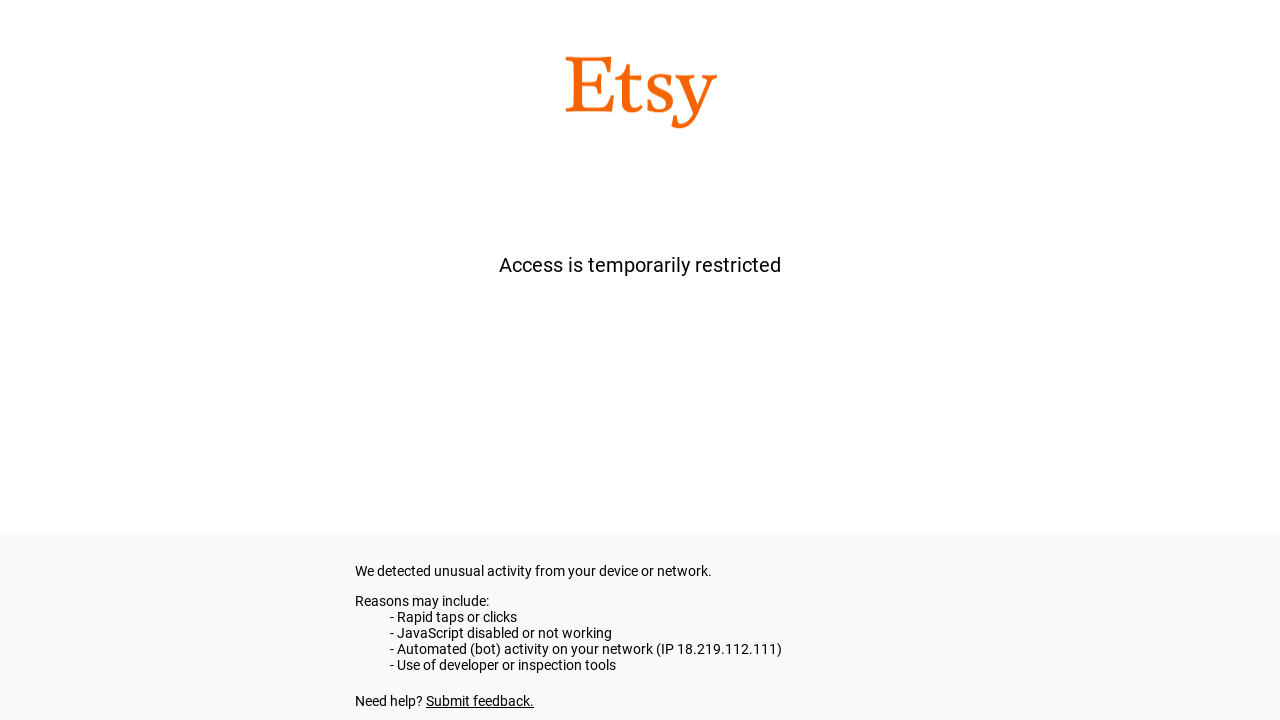